Tests JavaScript alert popup handling by triggering a simple alert with OK button and a confirm dialog with OK/Cancel buttons, demonstrating accept and dismiss actions on browser dialogs.

Starting URL: https://rahulshettyacademy.com/AutomationPractice/

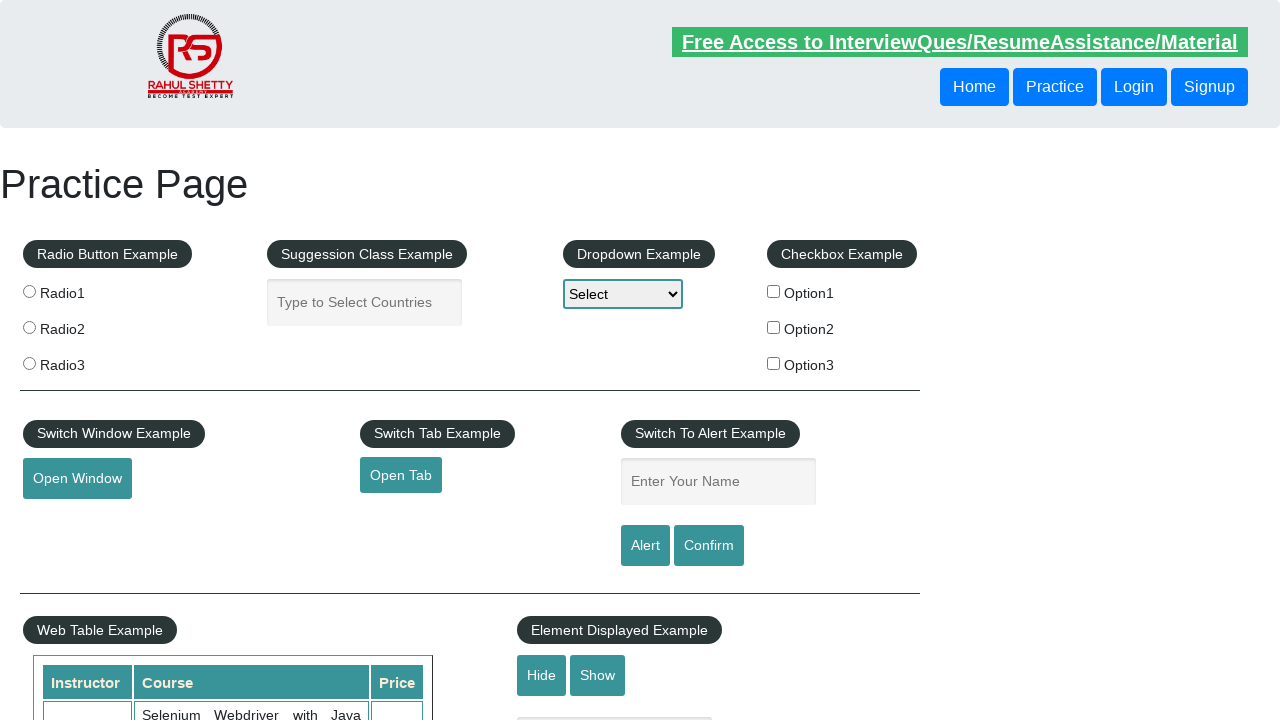

Filled name field with 'Rahul' on #name
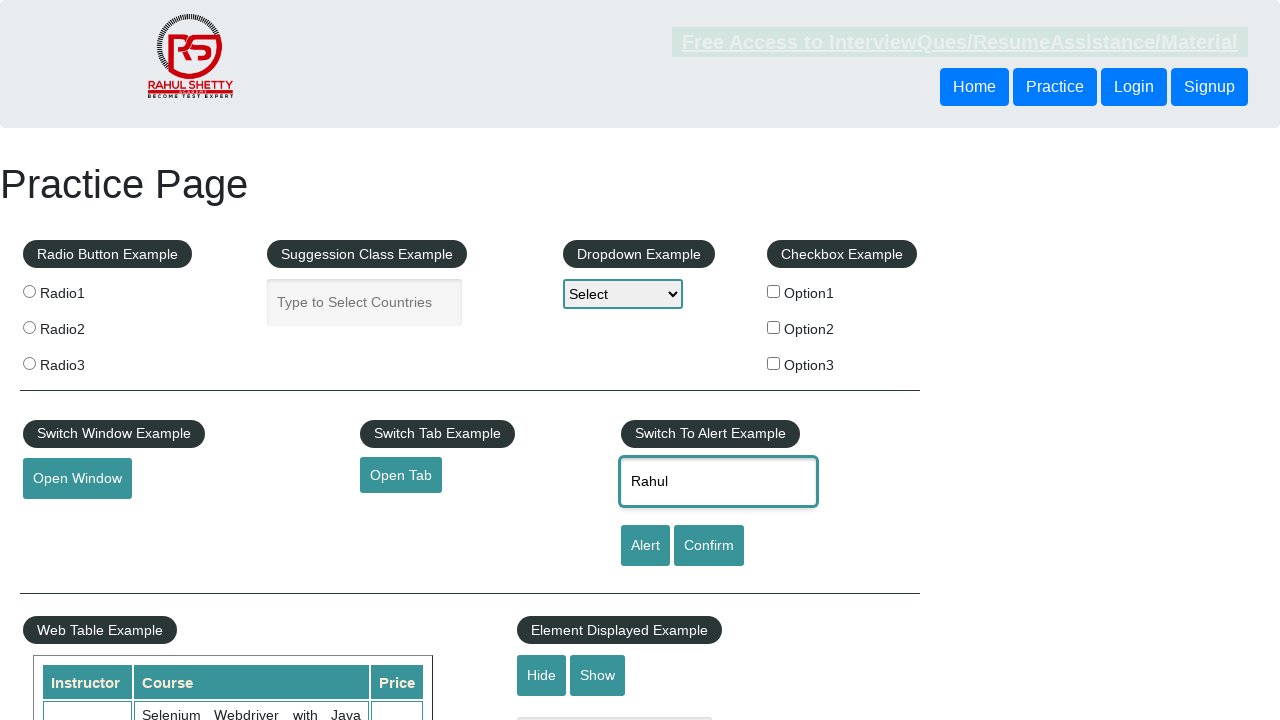

Clicked alert button to trigger simple alert at (645, 546) on #alertbtn
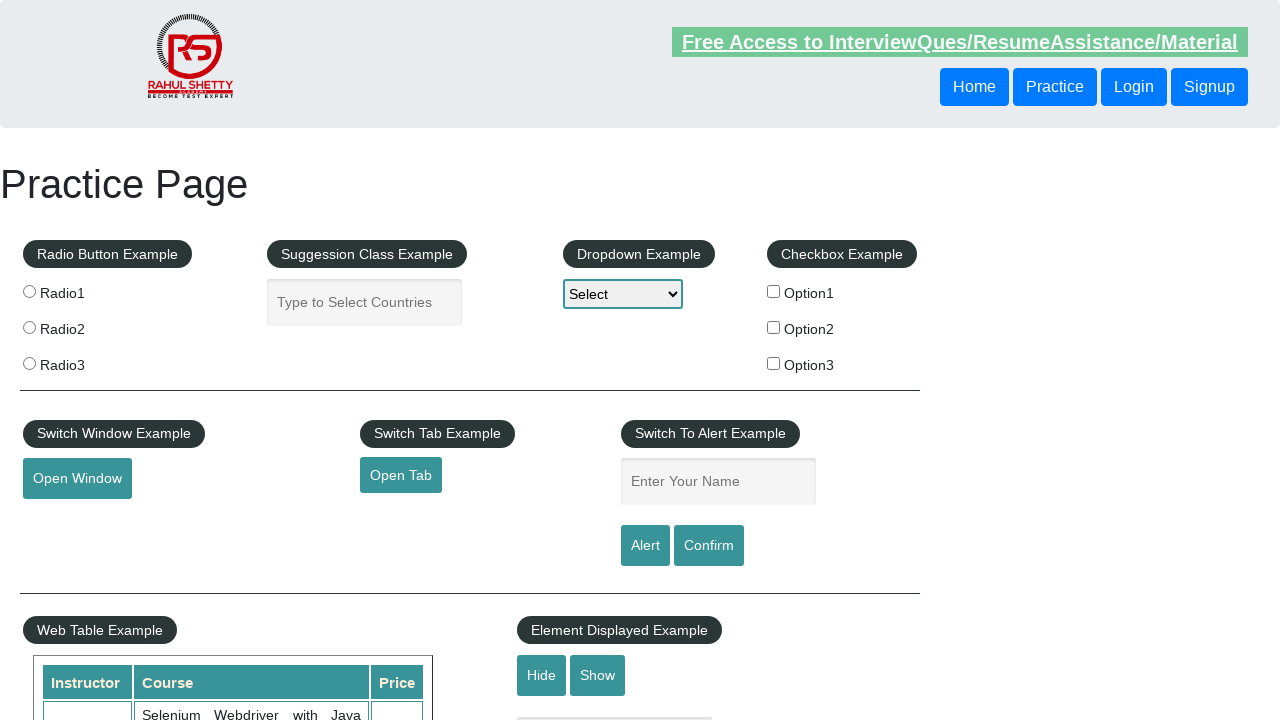

Set up dialog handler to accept alert
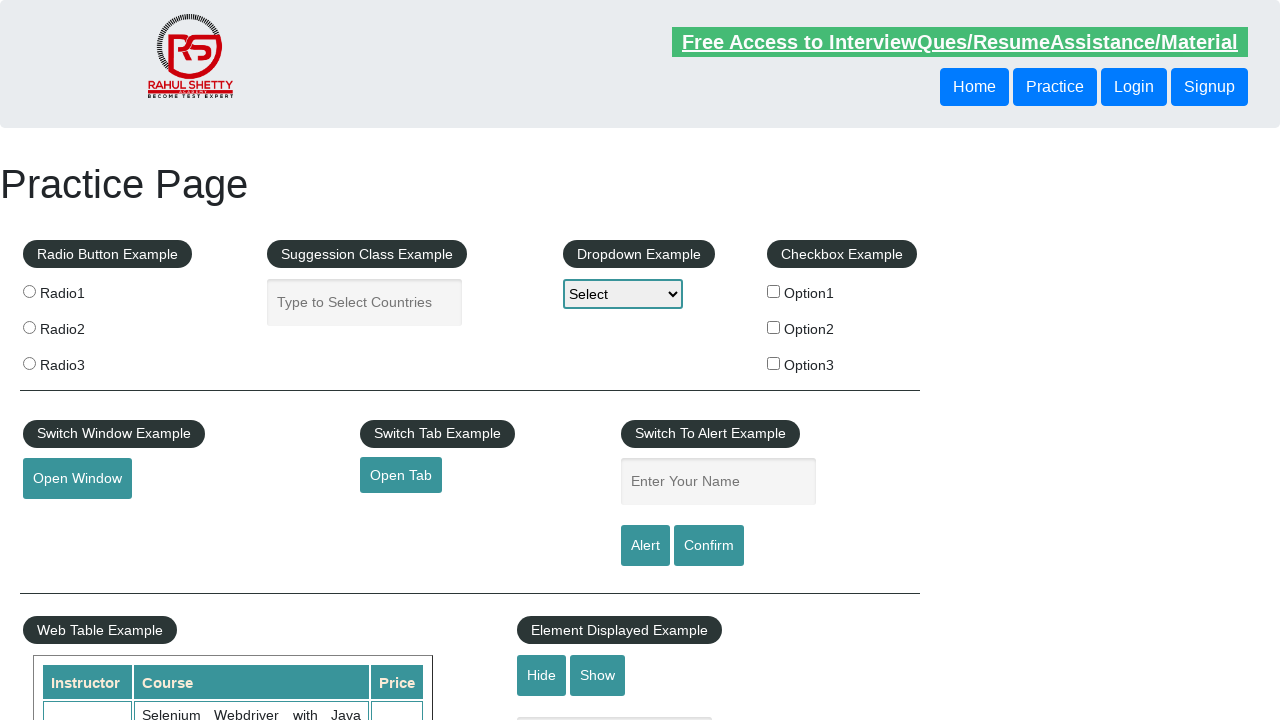

Clicked confirm button to trigger confirm dialog at (709, 546) on #confirmbtn
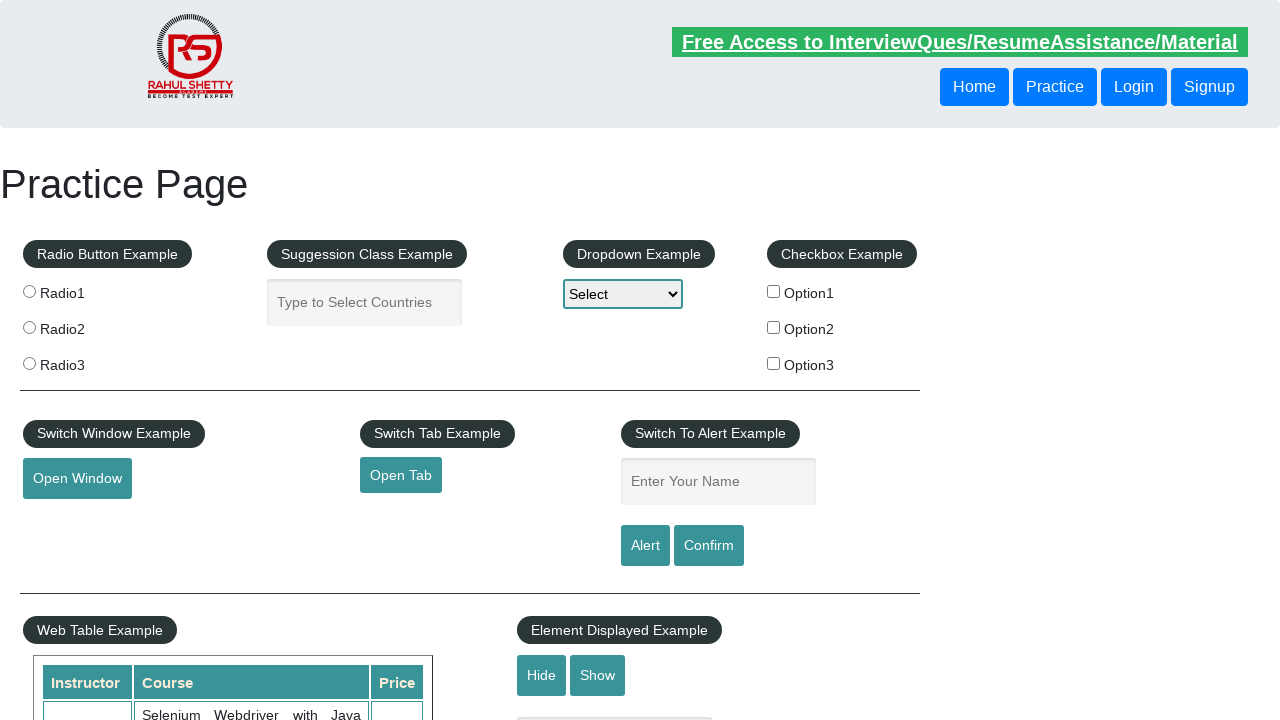

Waited for dialog to be handled
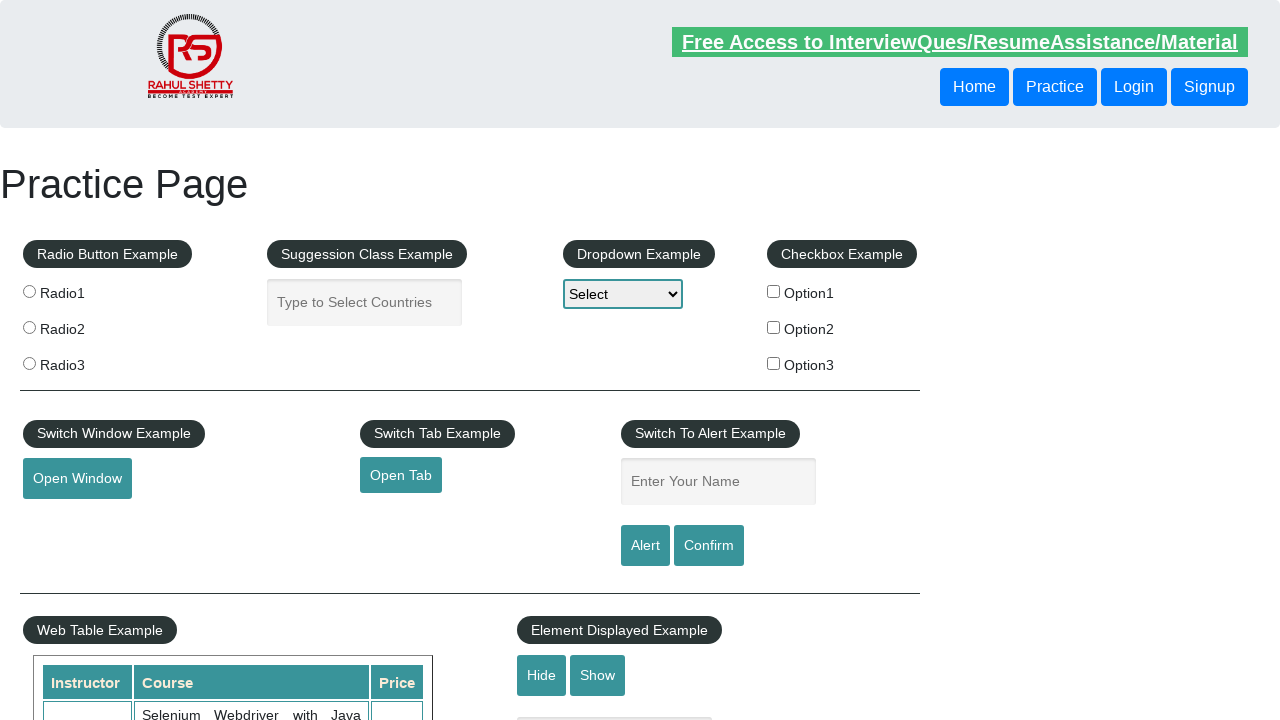

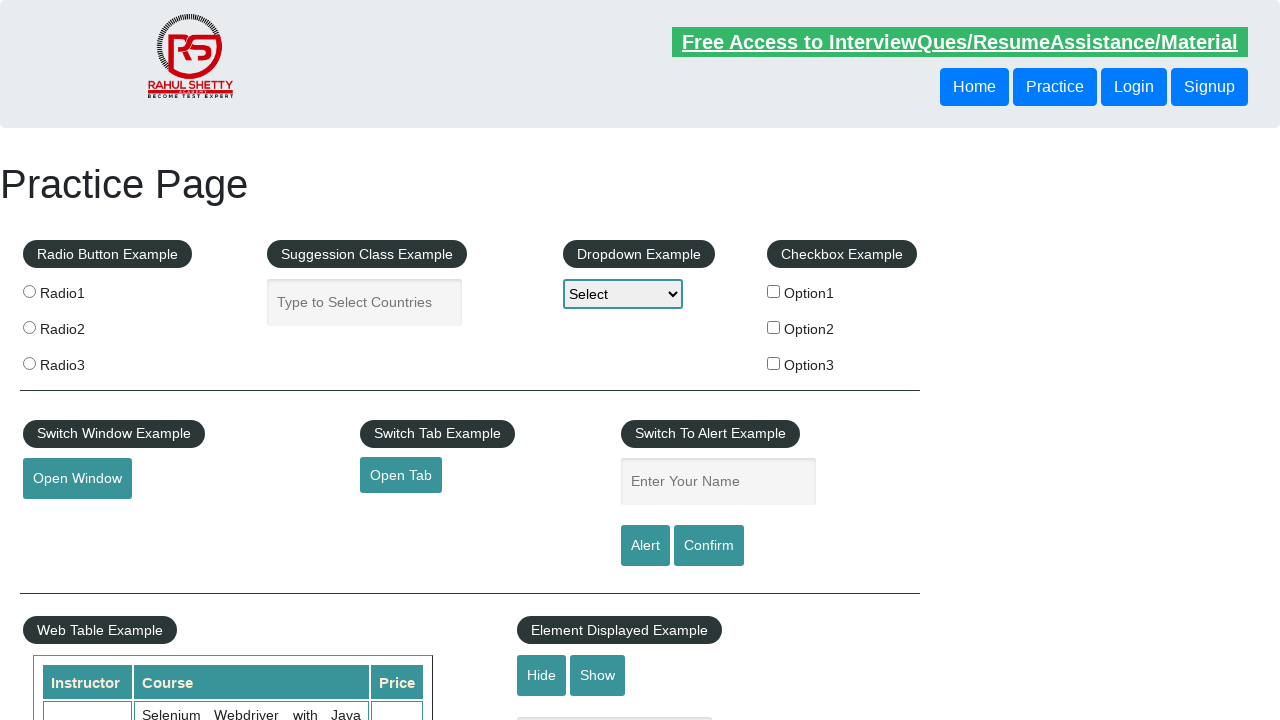